Smoke test that navigates to the Automation Exercise e-commerce site and clicks on the Products link to verify basic navigation functionality.

Starting URL: https://automationexercise.com/

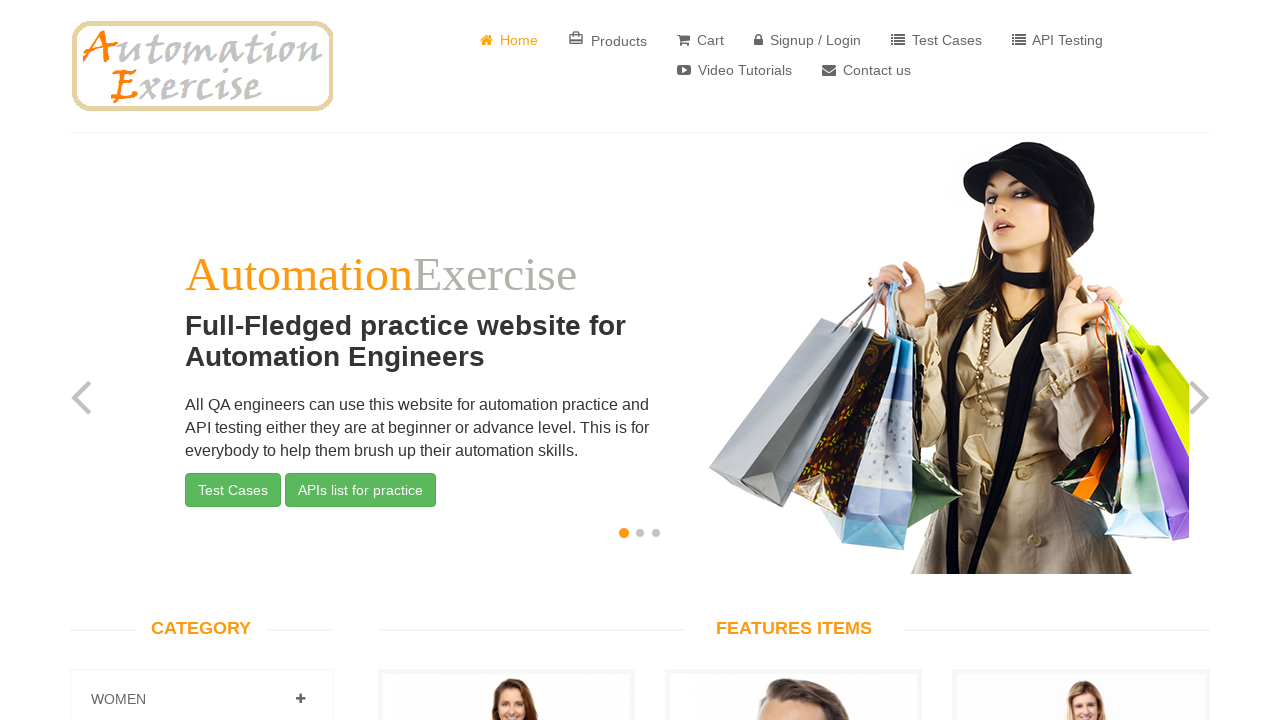

Clicked Products link in navigation at (608, 40) on a[href='/products']
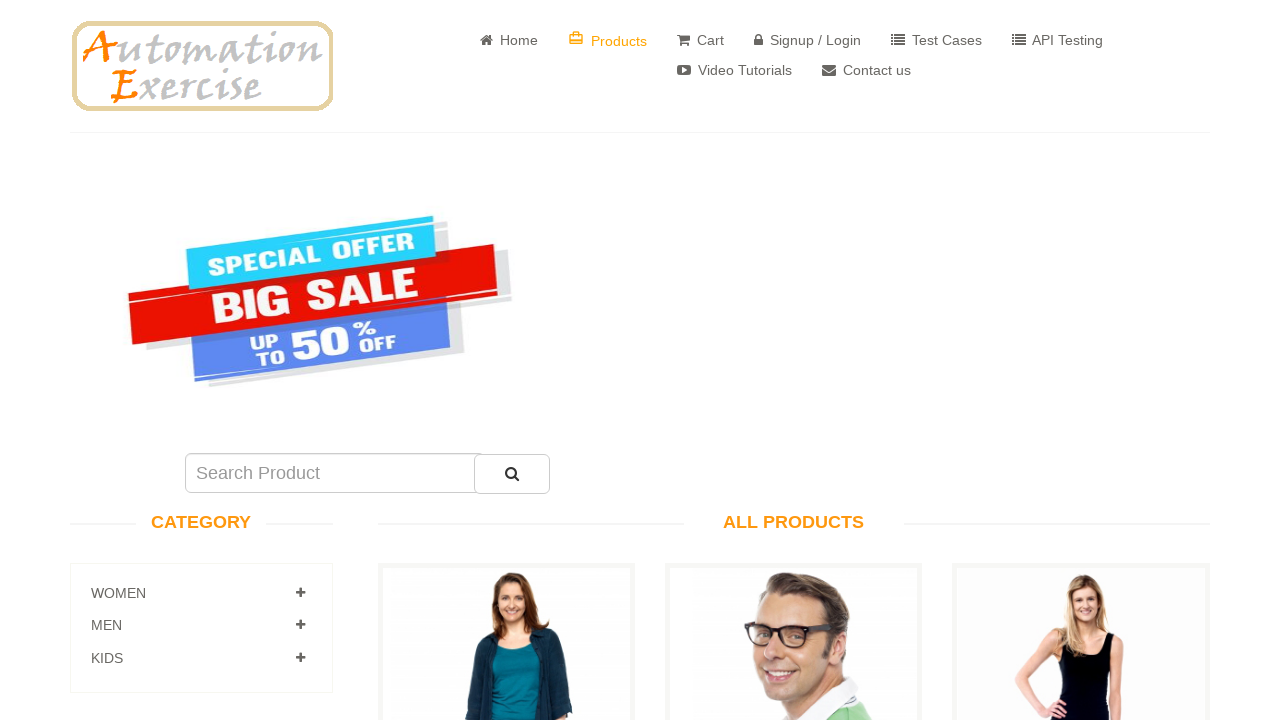

Products page loaded successfully
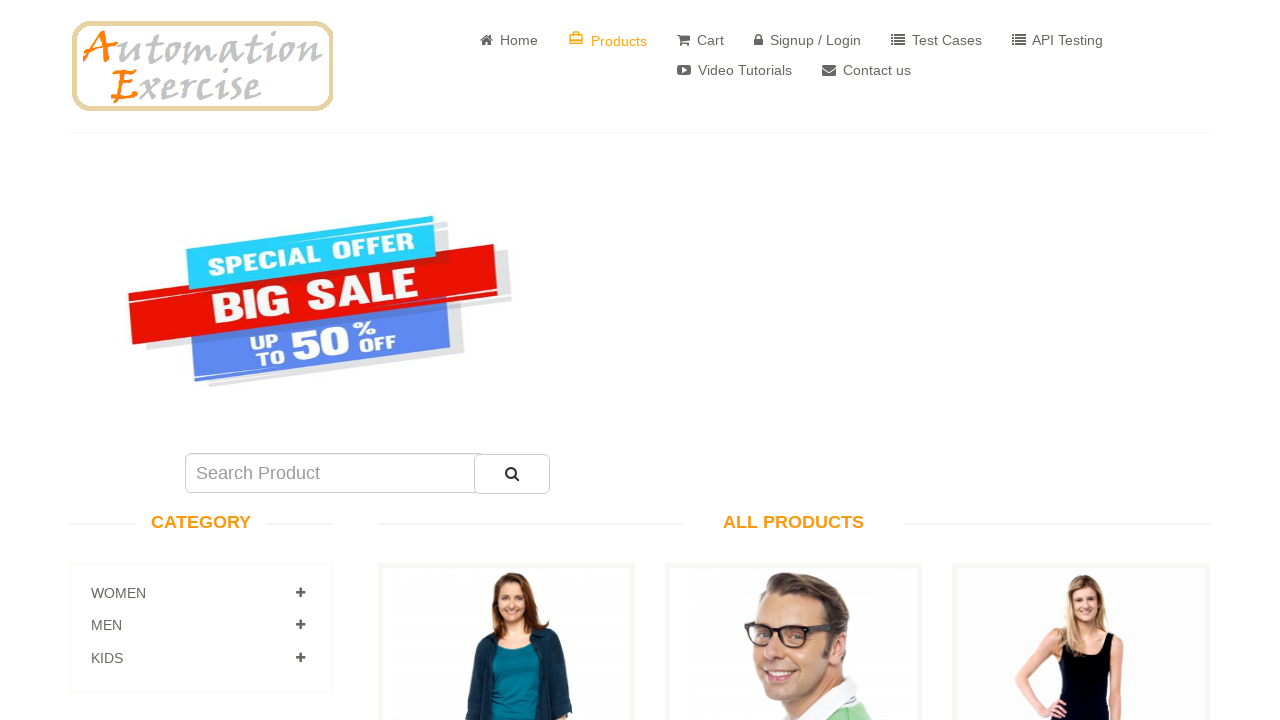

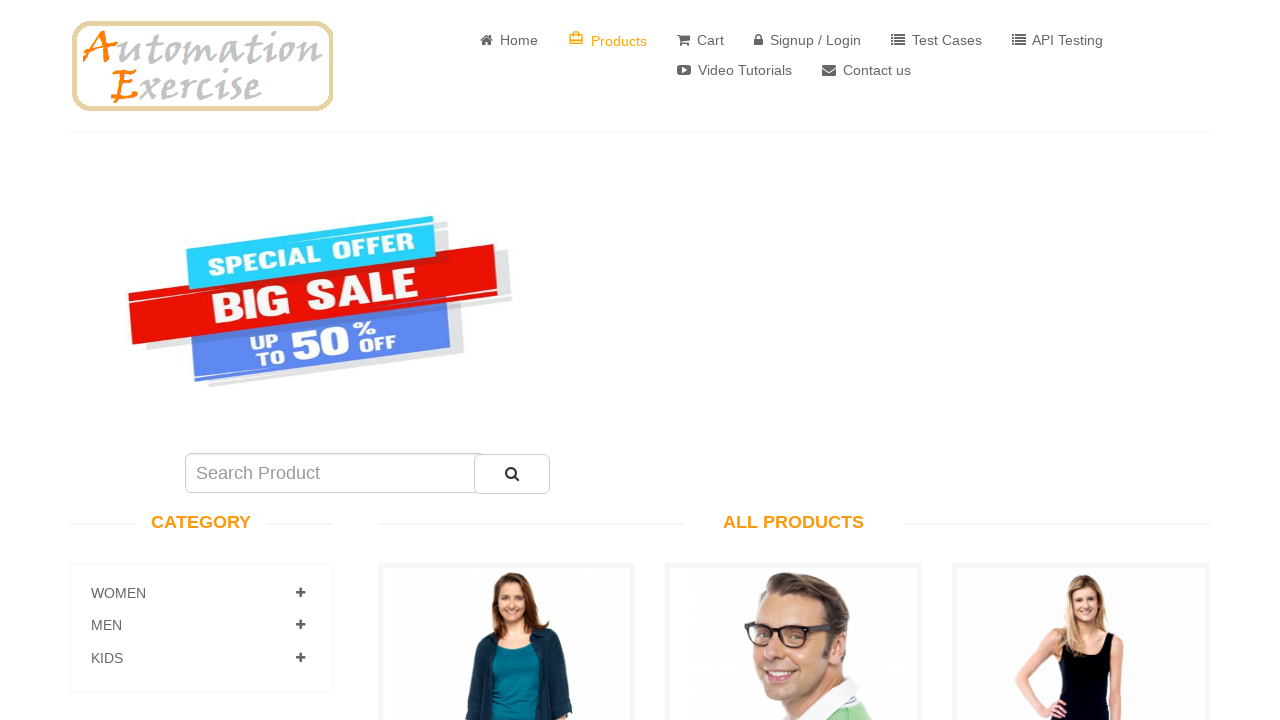